Tests dynamic loading where an element is rendered after clicking Start button, then verifies the displayed text

Starting URL: https://the-internet.herokuapp.com/dynamic_loading/2

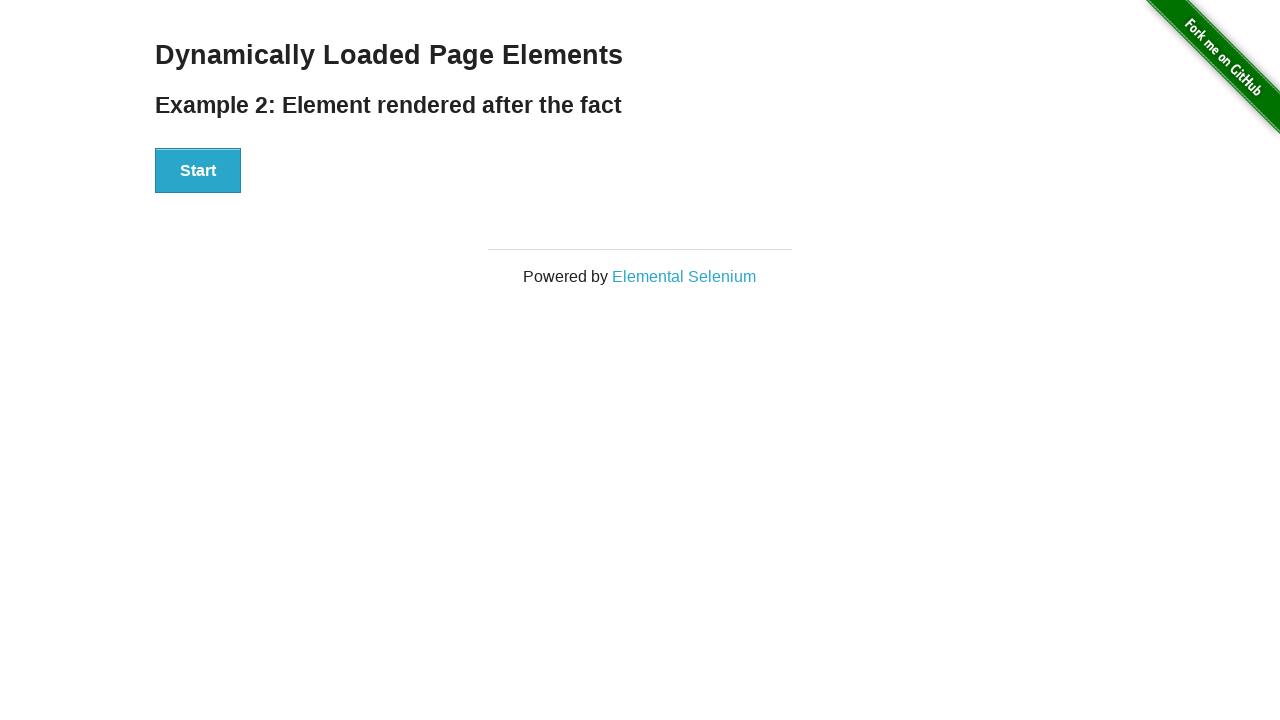

Clicked Start button to initiate dynamic loading at (198, 171) on button
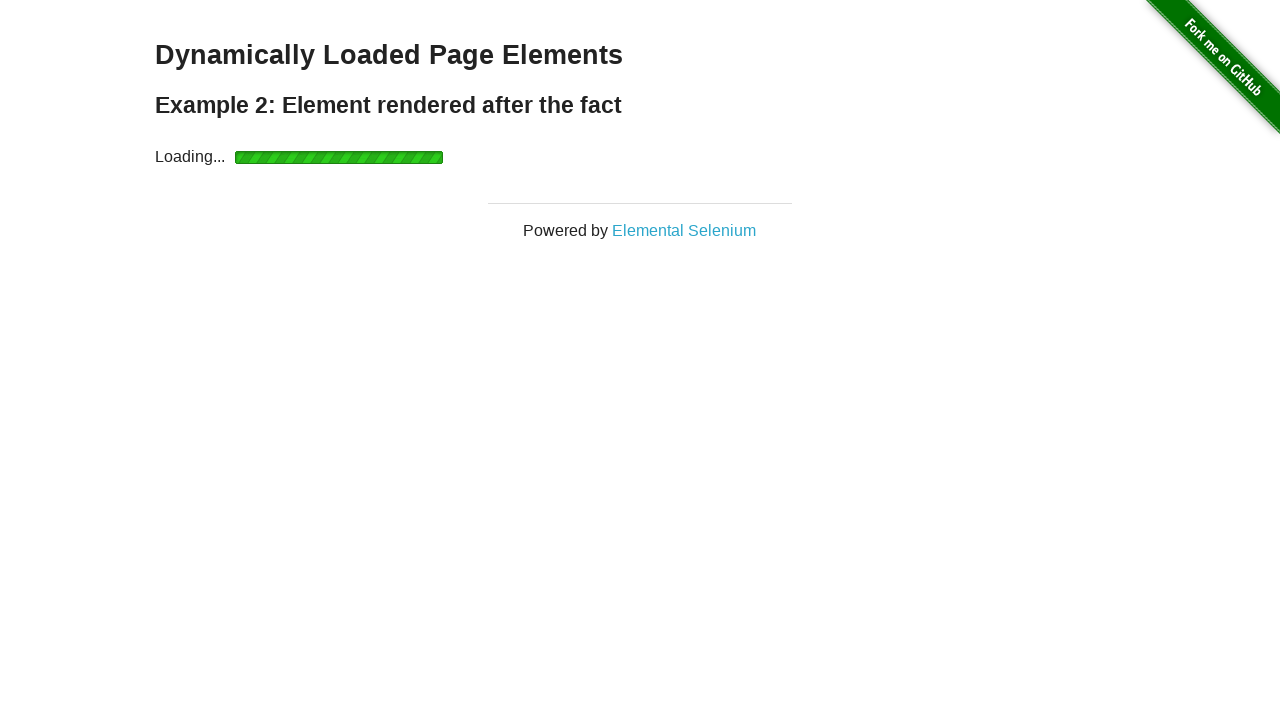

Finish element became visible after dynamic loading completed
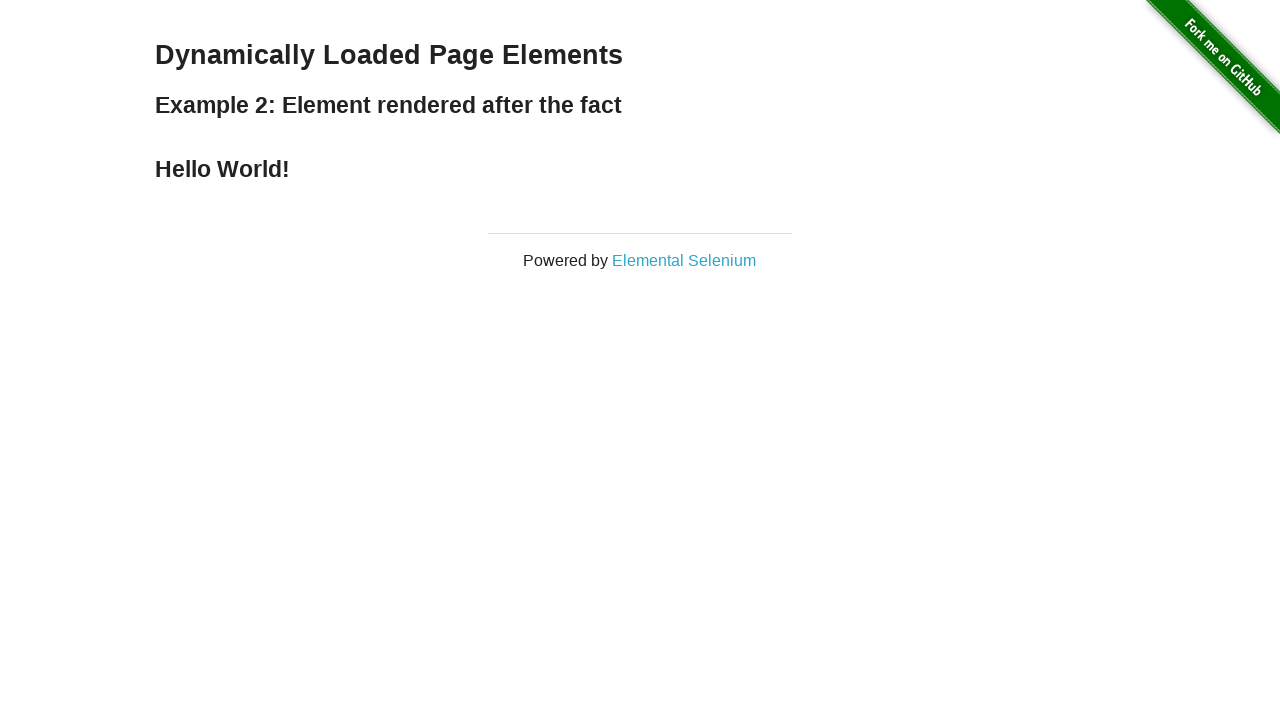

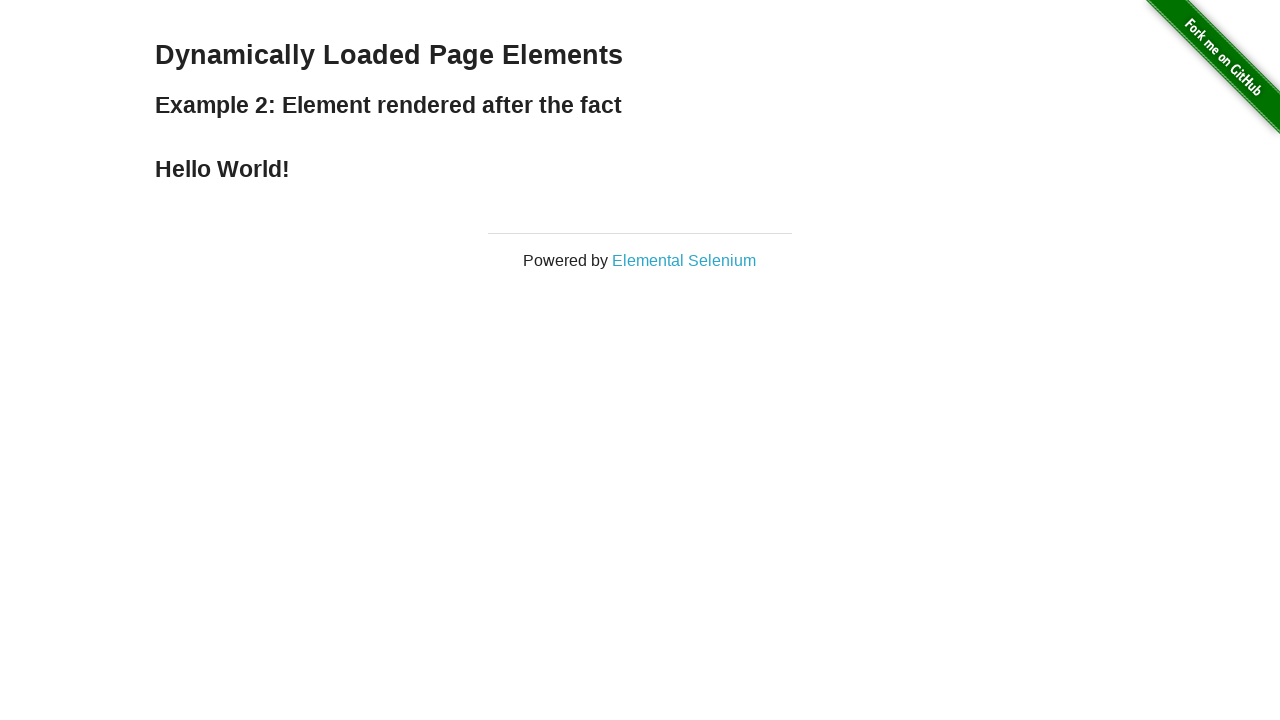